Tests multiple window functionality by opening a new browser window, verifying its content shows "New Window", then closing it and switching back to the original window to verify the original page is still accessible.

Starting URL: https://the-internet.herokuapp.com/windows

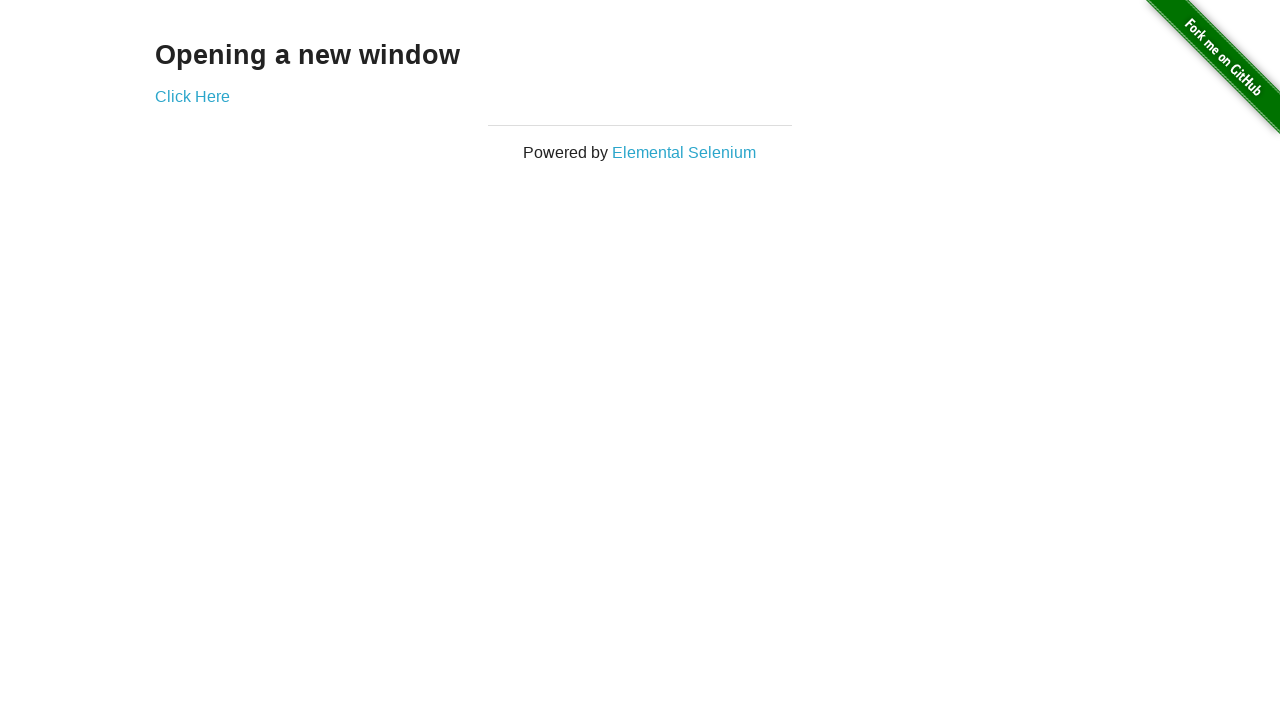

Verified Multiple Windows page loaded with 'Opening a new window' heading
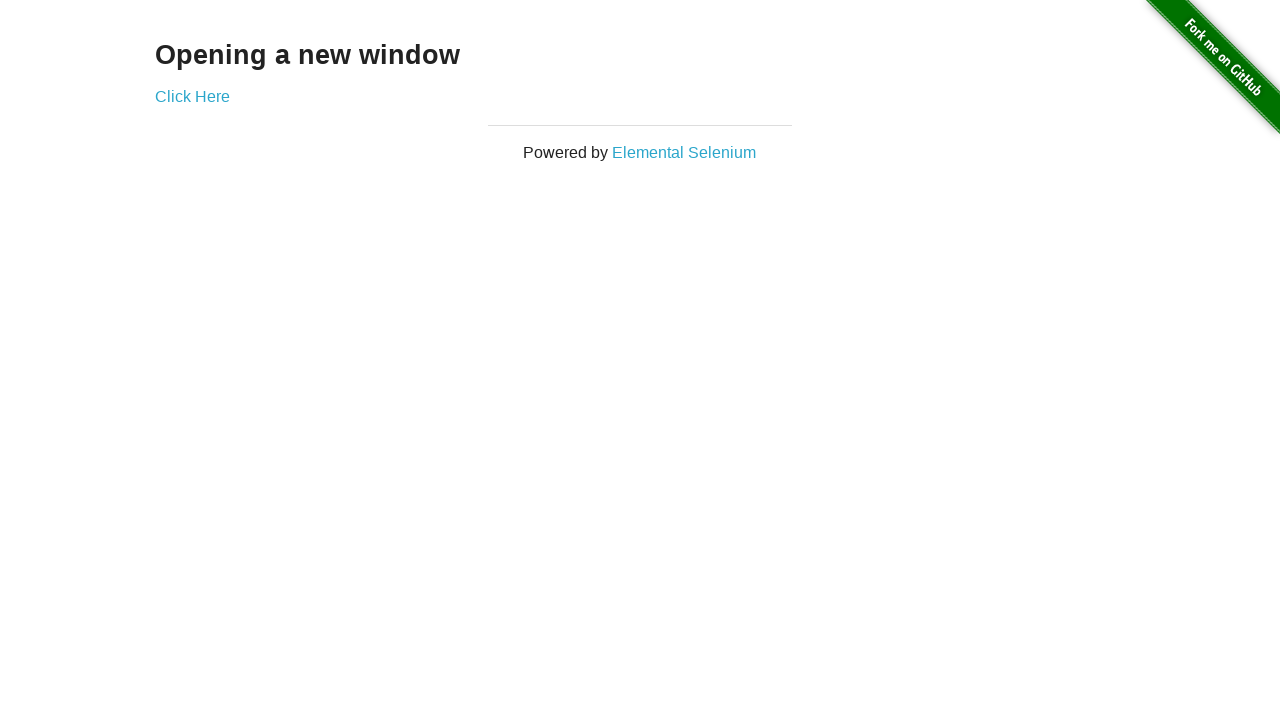

Clicked link to open new window at (192, 96) on a[href='/windows/new']
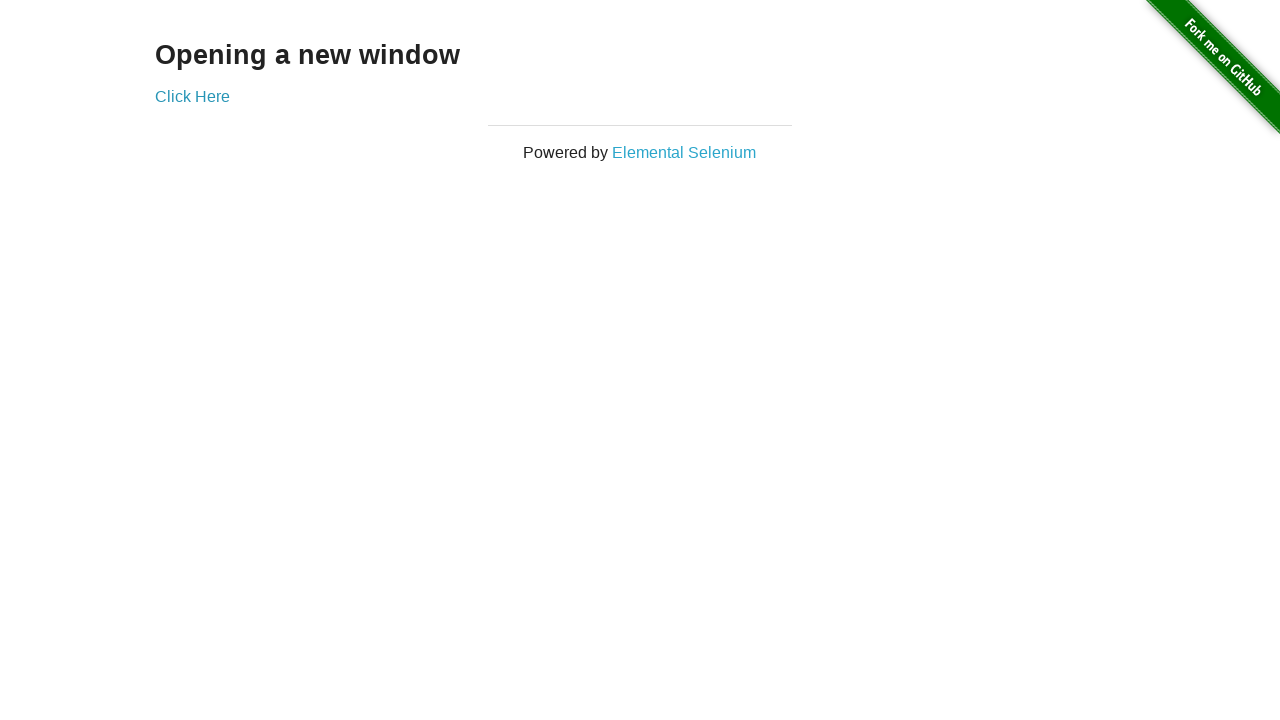

Captured reference to newly opened window
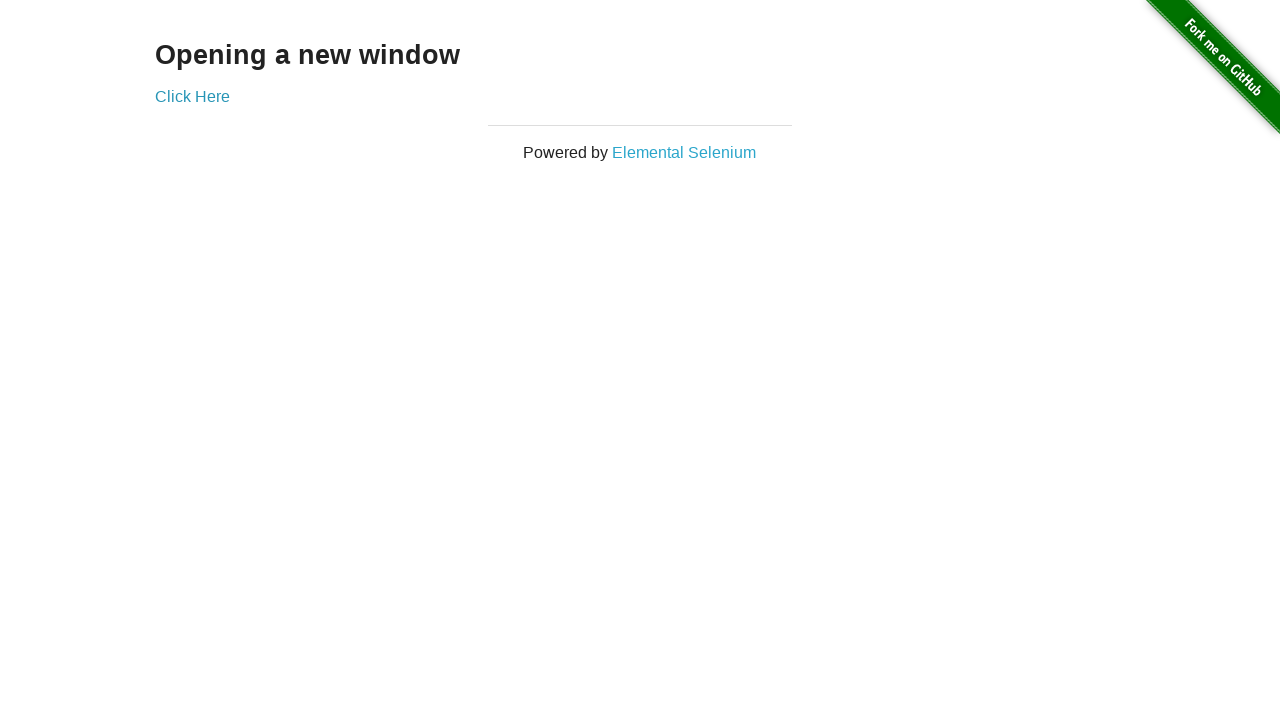

New window finished loading
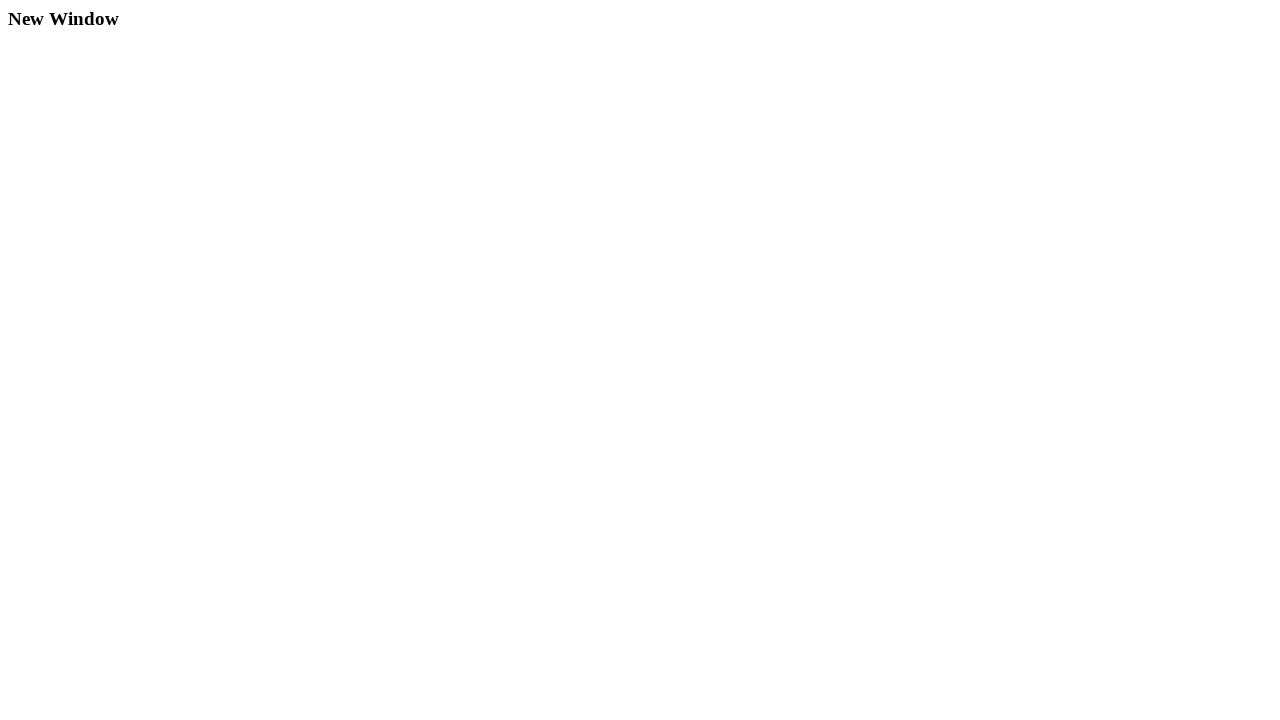

Verified new window displays 'New Window' content
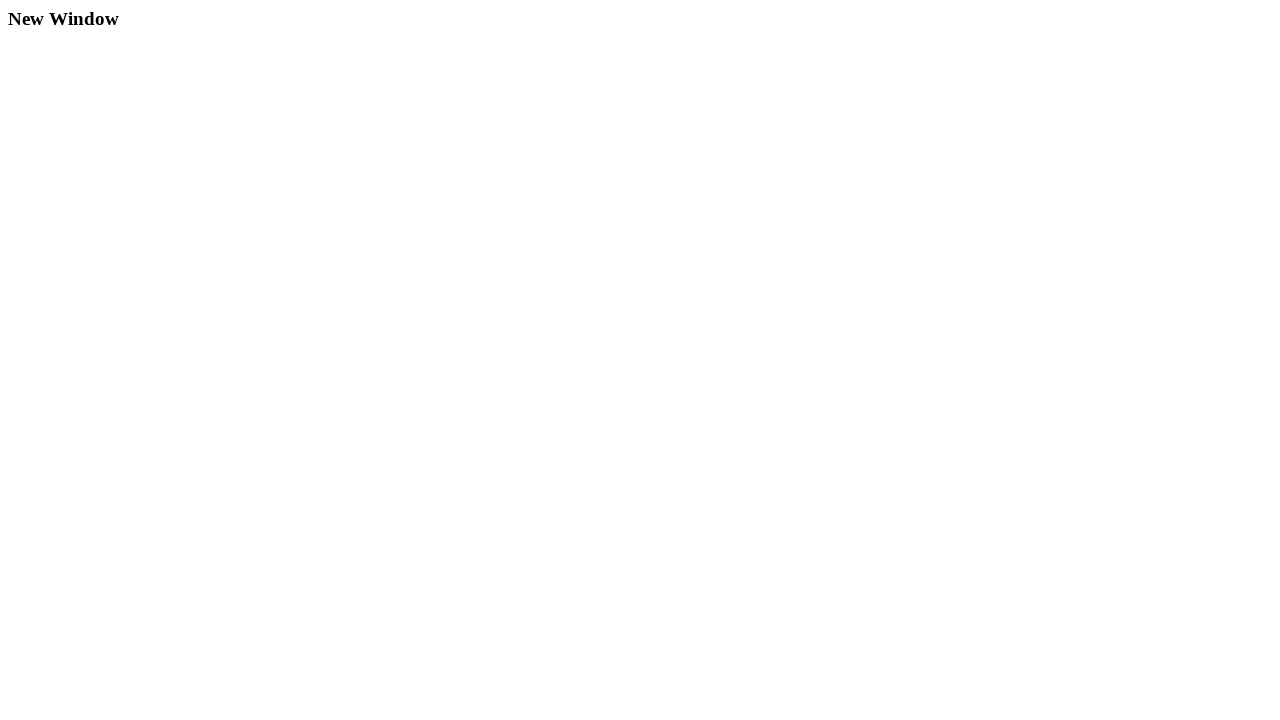

Closed the new window
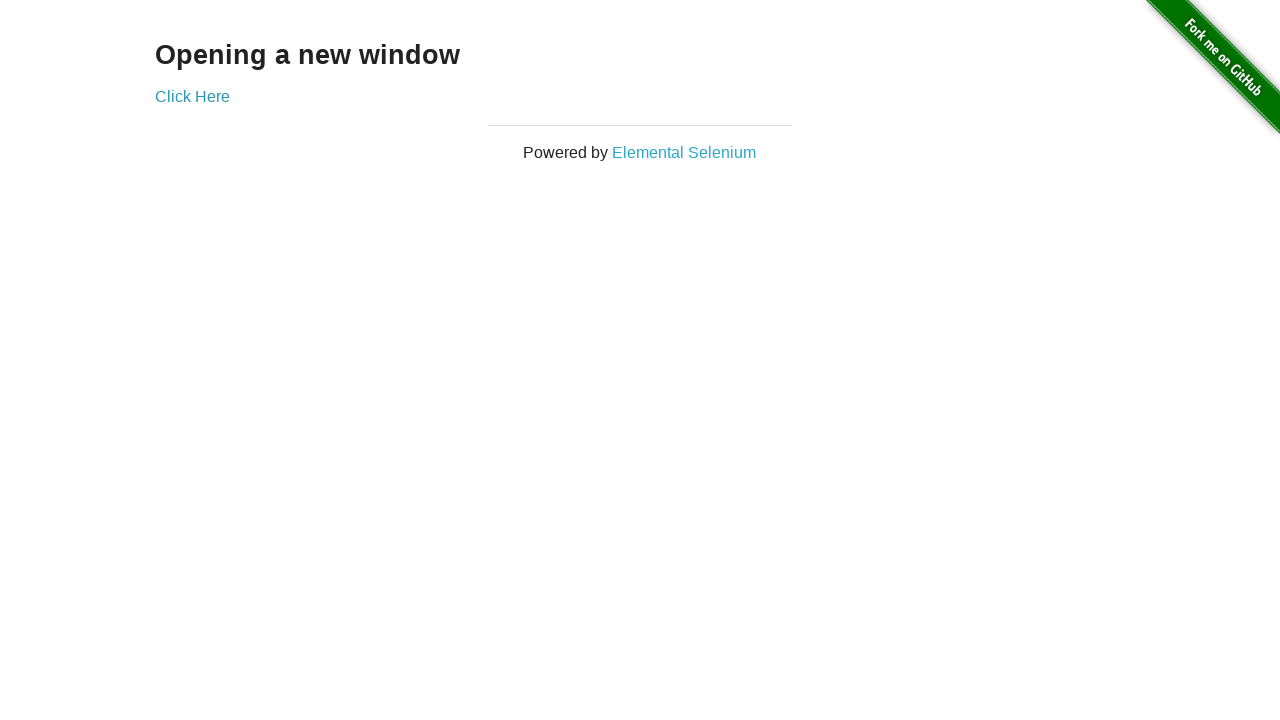

Verified original window is still accessible with 'Opening a new window' heading
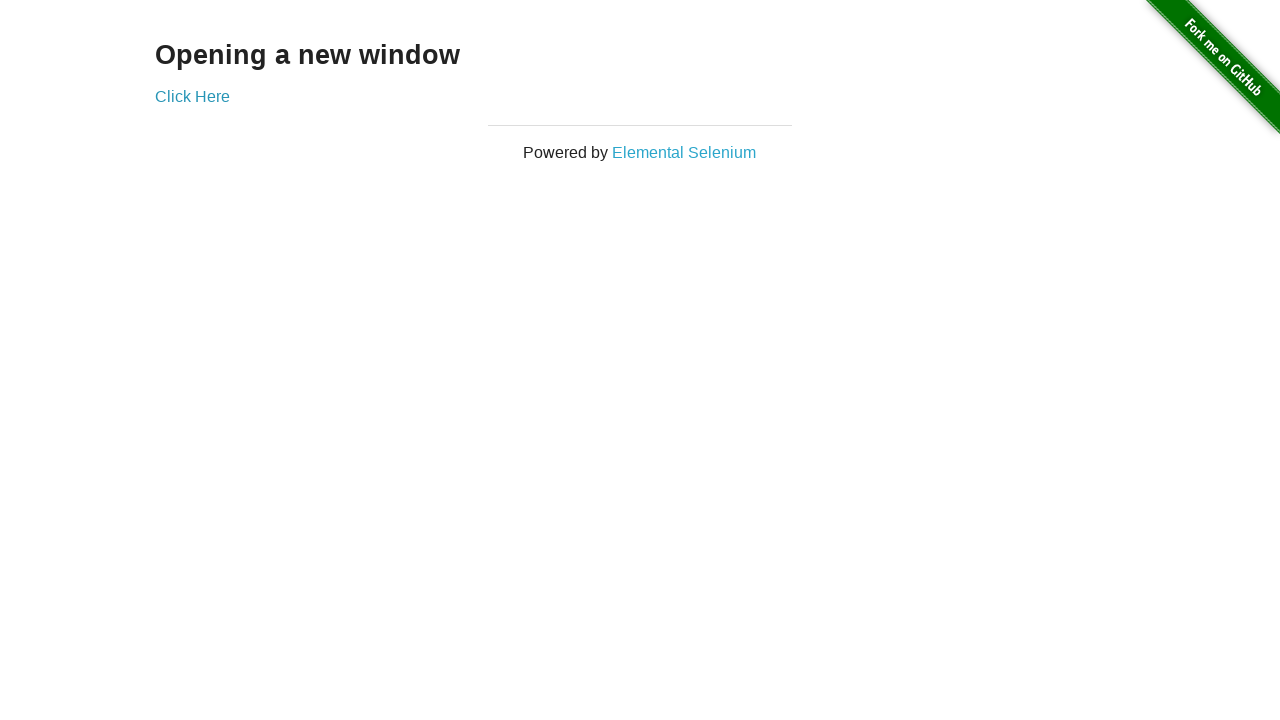

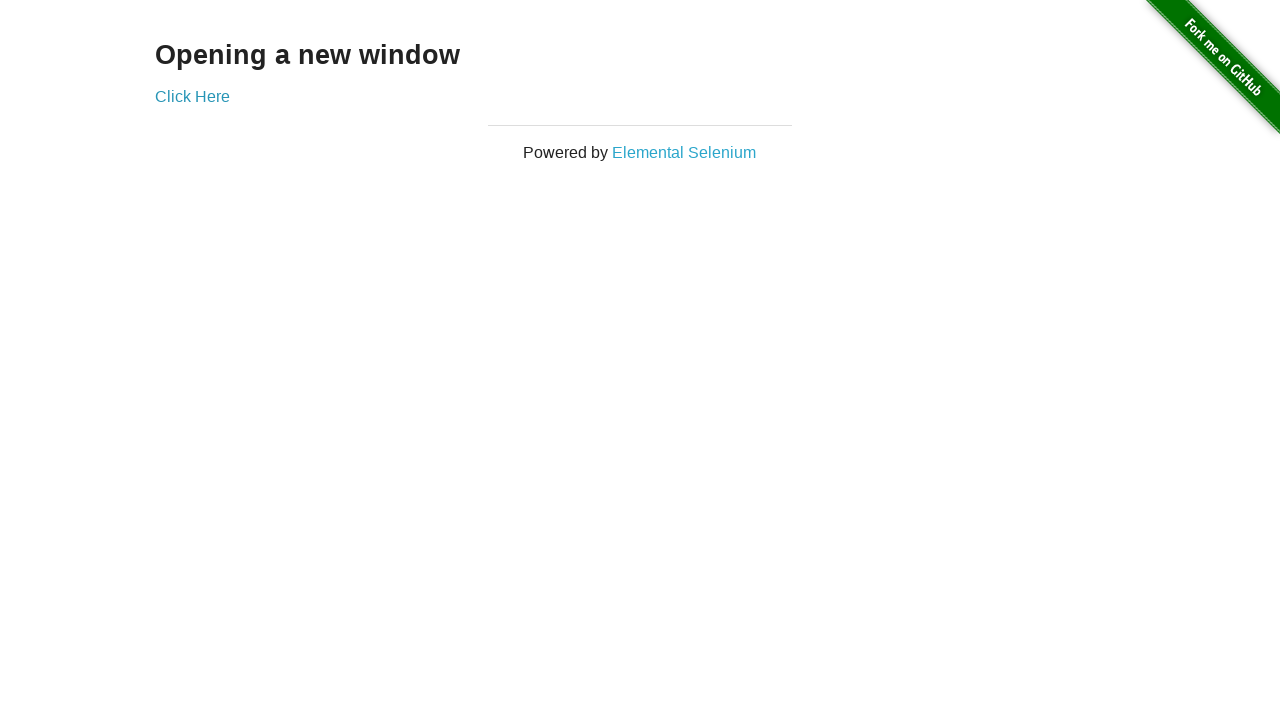